Tests A/B test opt-out by adding the opt-out cookie before visiting the A/B test page, then navigating to the page and verifying the opt-out state.

Starting URL: http://the-internet.herokuapp.com

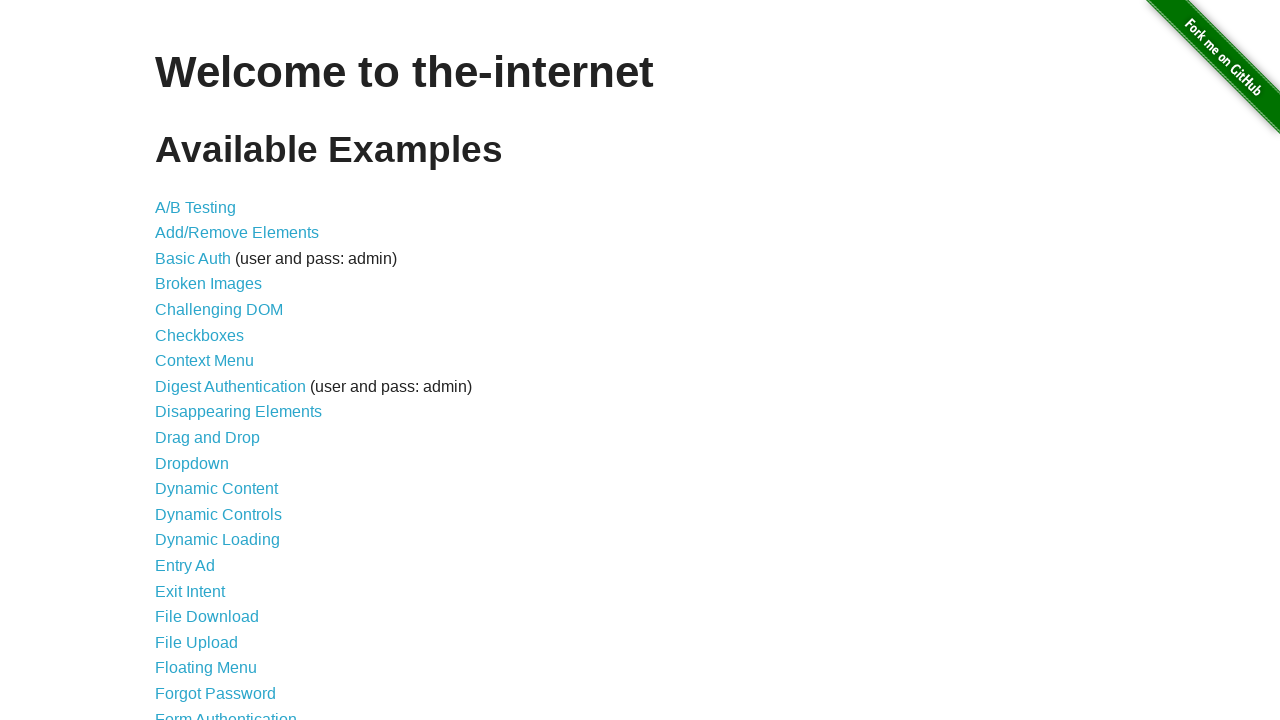

Added optimizelyOptOut cookie before visiting A/B test page
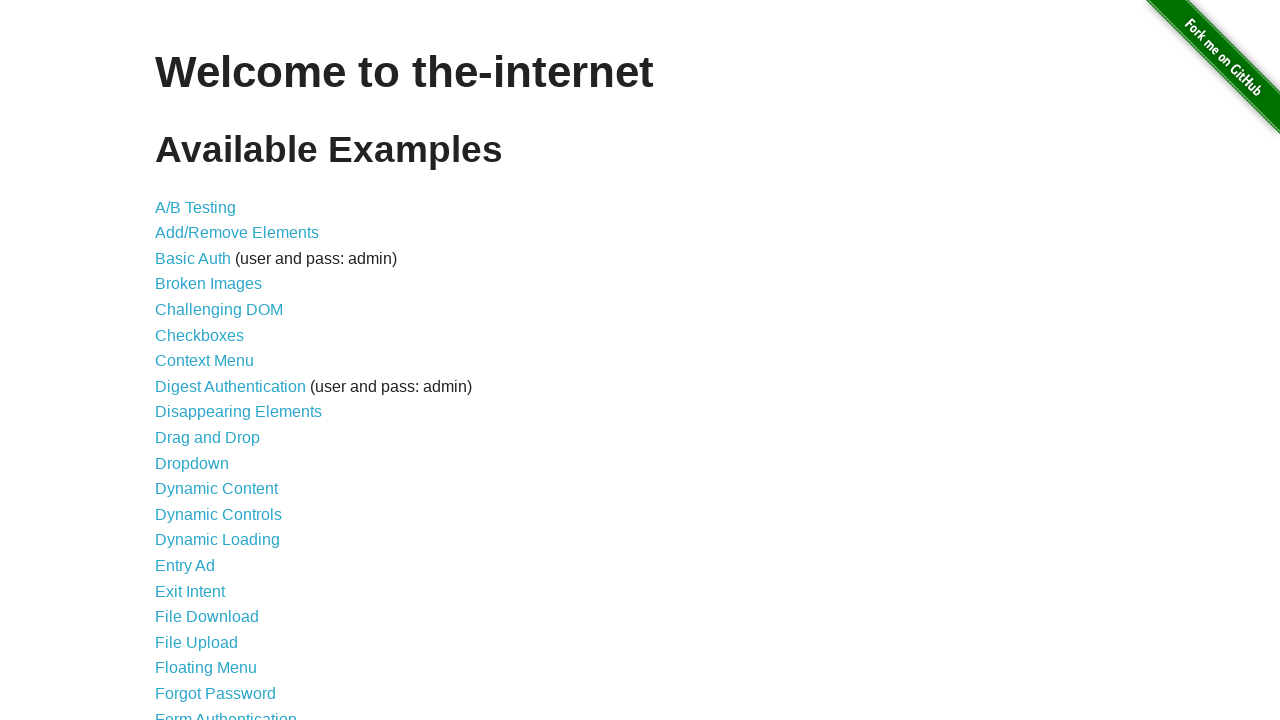

Navigated to A/B test page
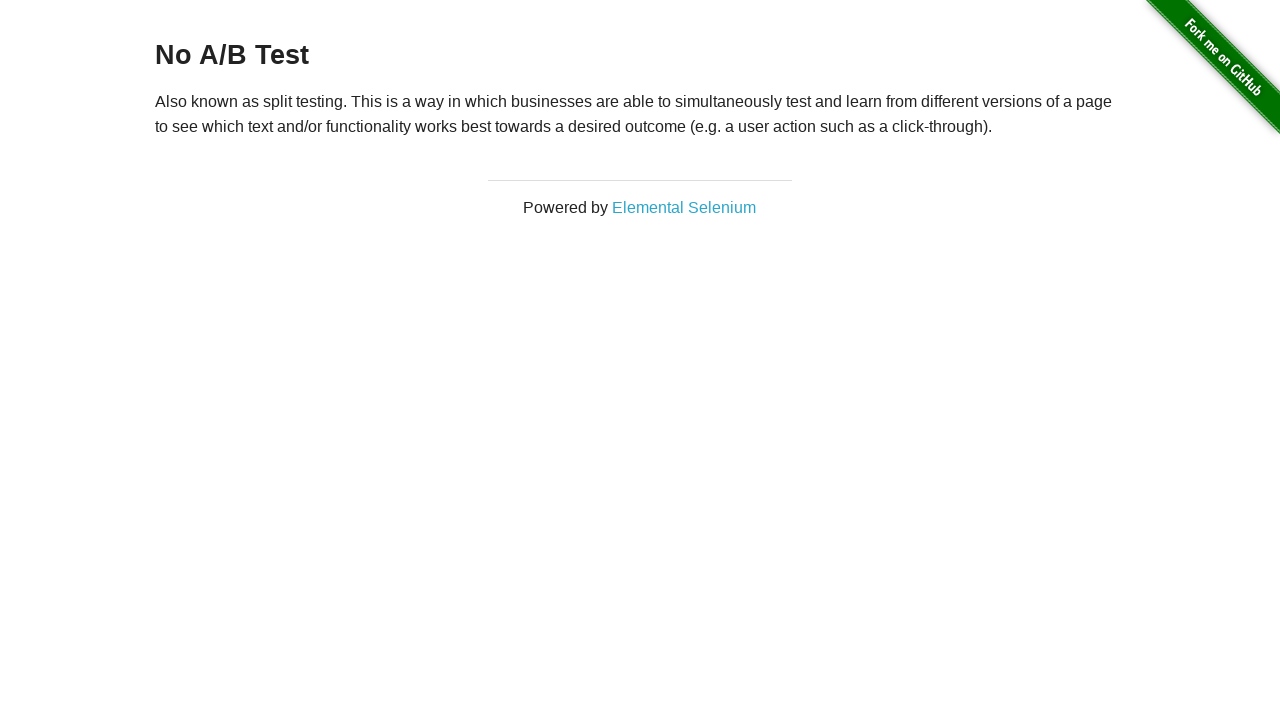

Waited for heading element to load
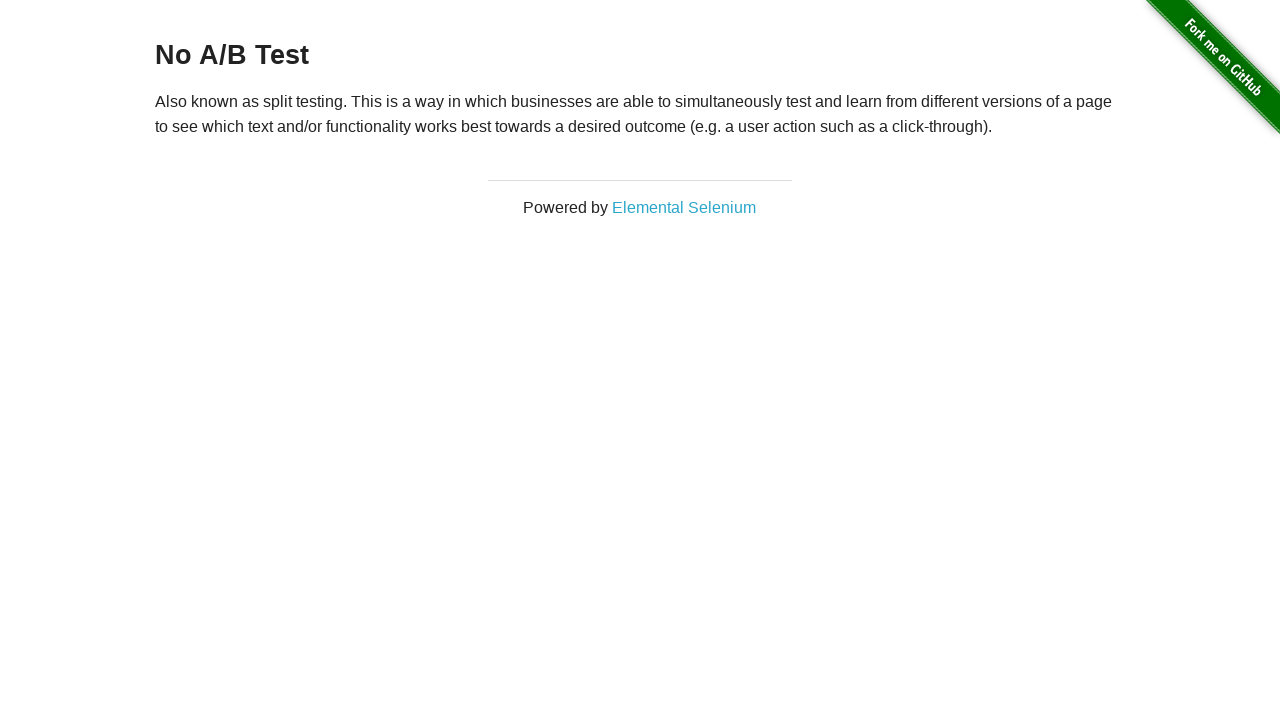

Verified heading displays 'No A/B Test', confirming opt-out state is active
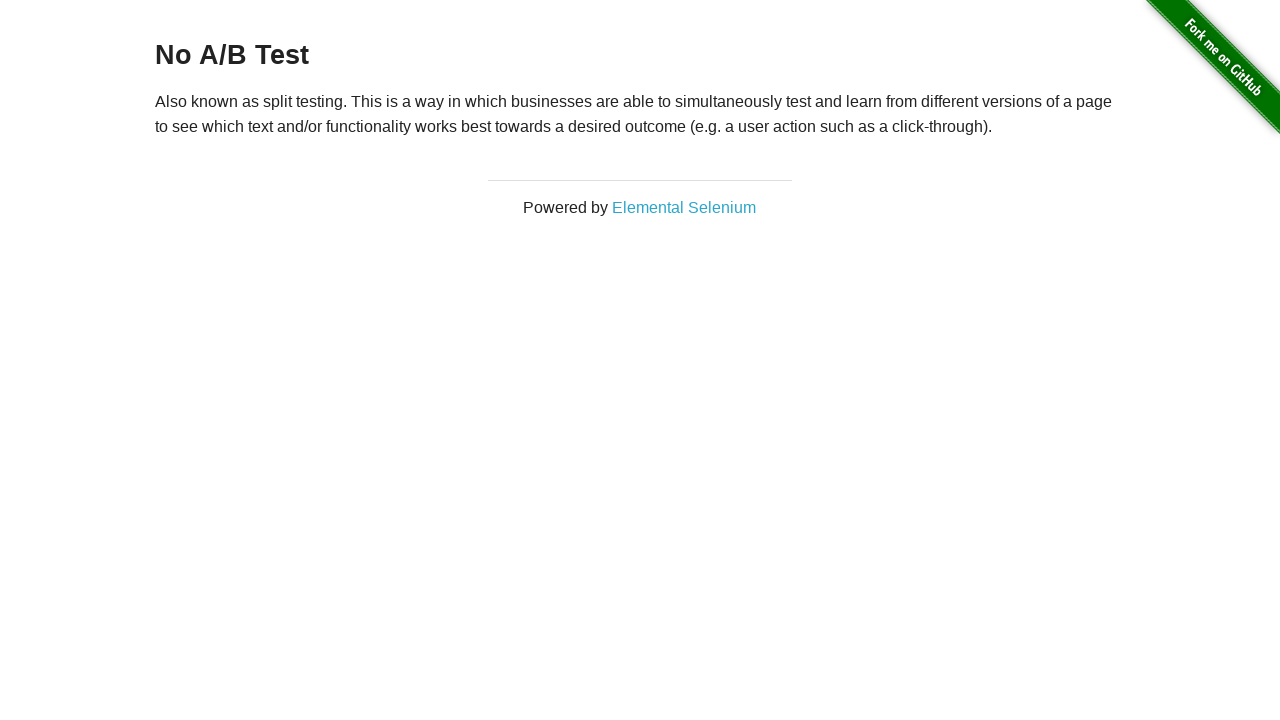

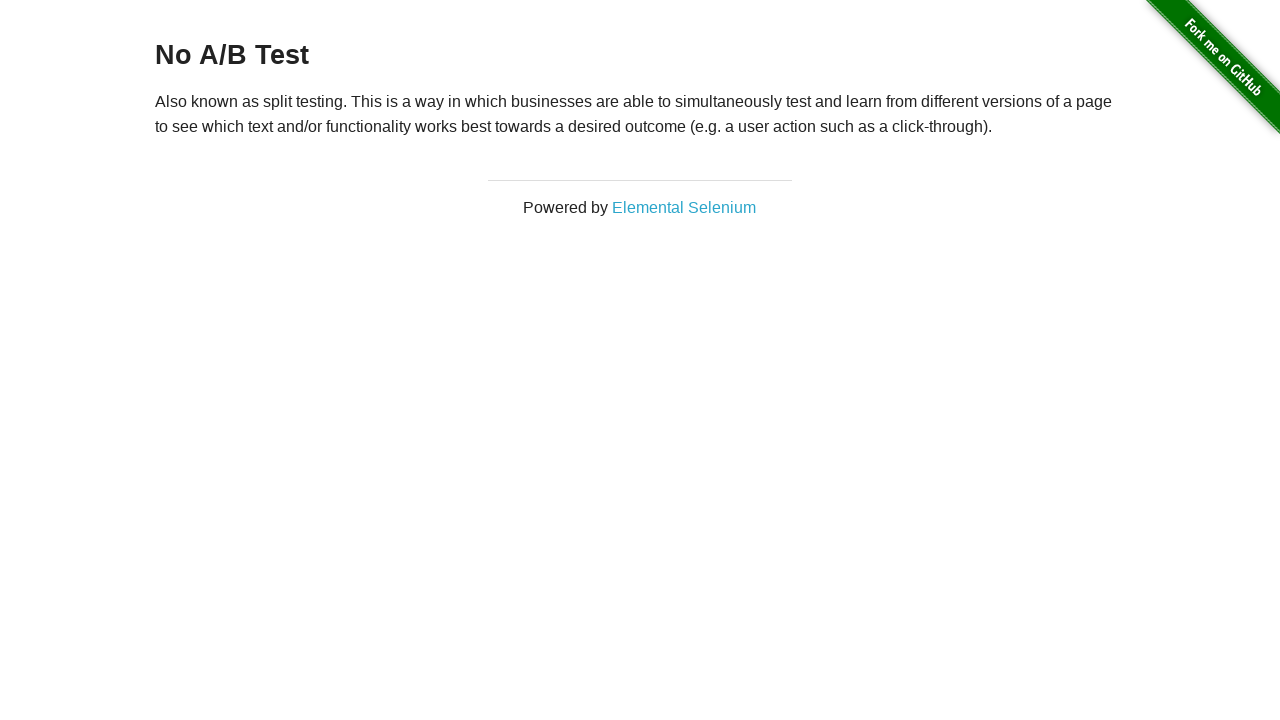